Tests checkbox interaction and state verification by clicking on Tuesday checkbox and checking Saturday checkbox status

Starting URL: http://samples.gwtproject.org/samples/Showcase/Showcase.html#!CwCheckBox

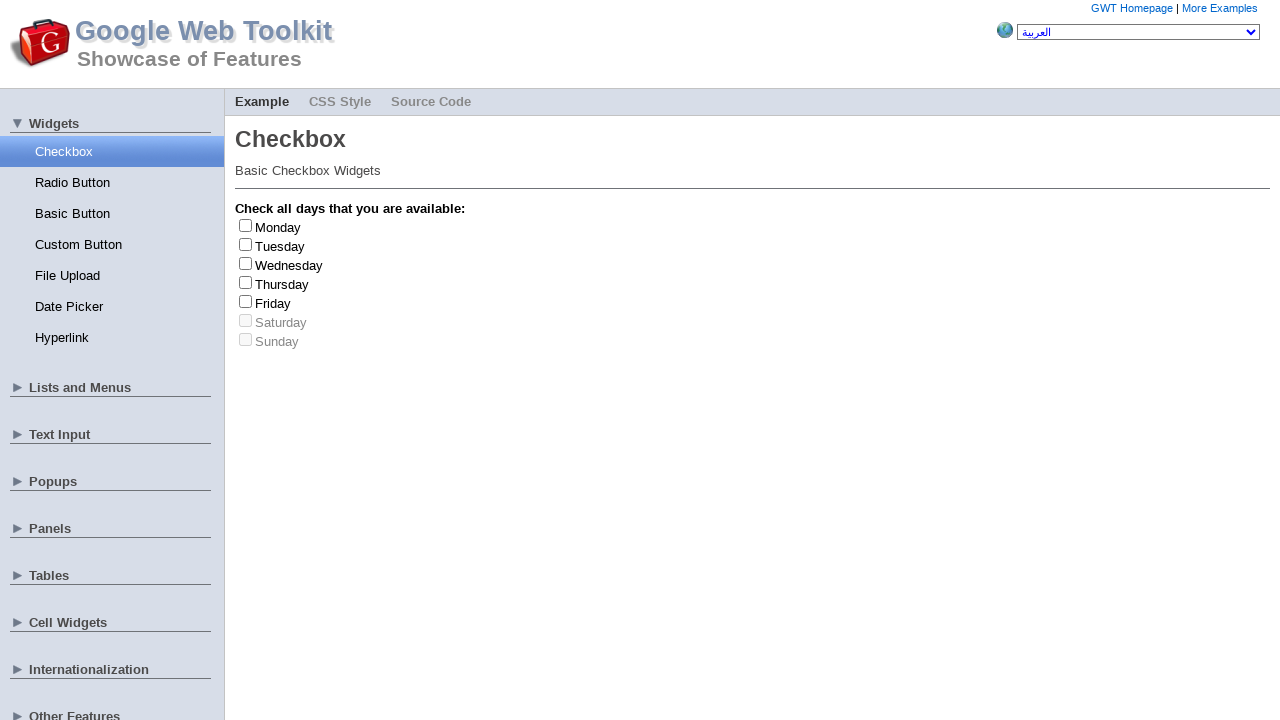

Located Tuesday checkbox element
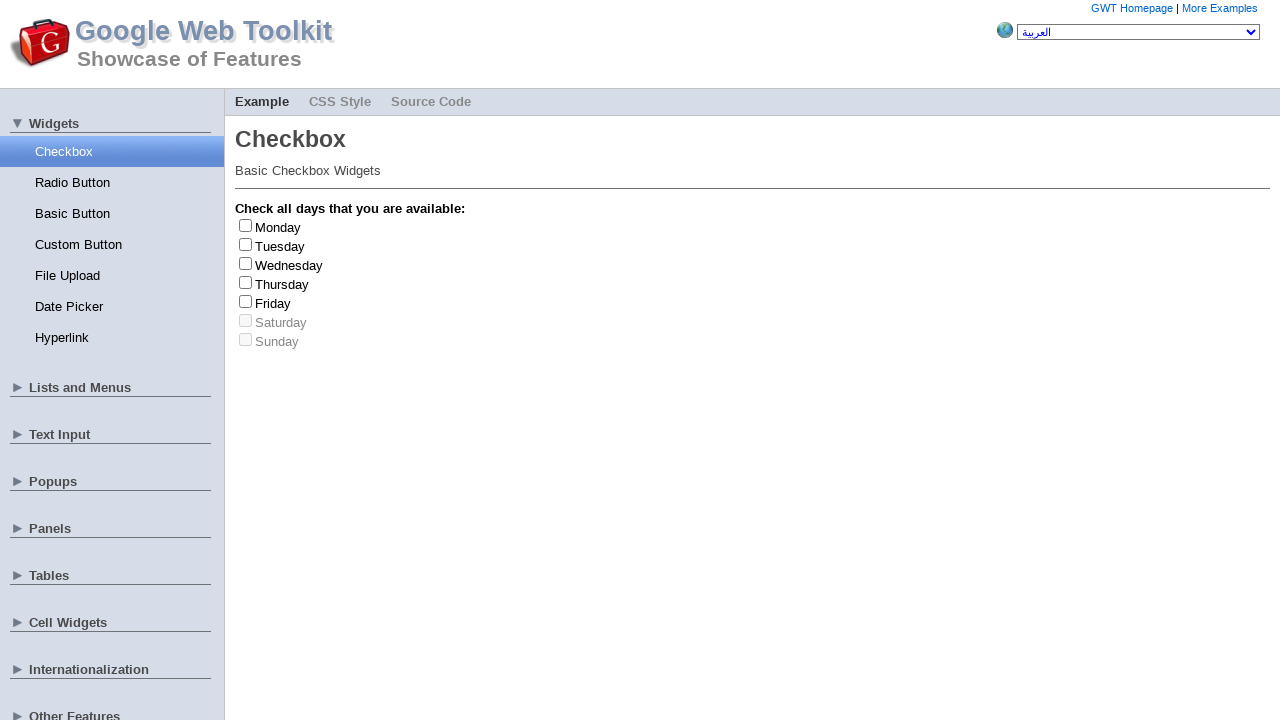

Verified Tuesday checkbox is visible
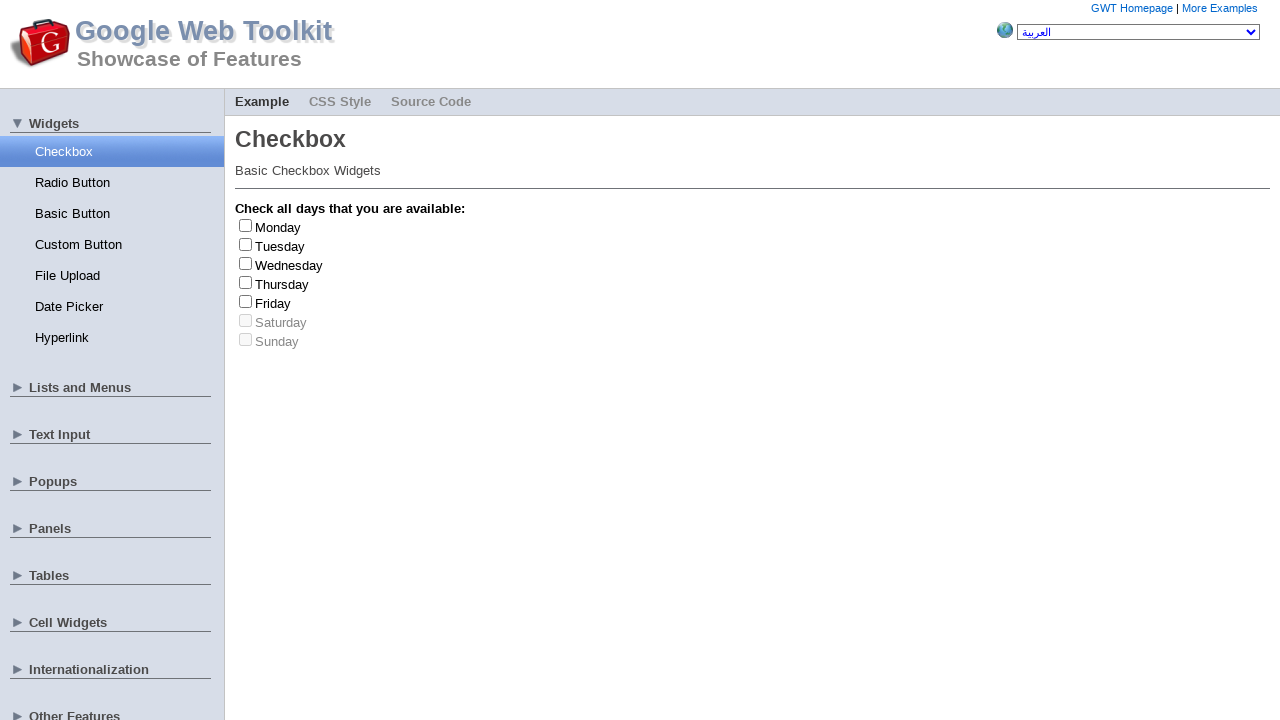

Verified Tuesday checkbox is enabled
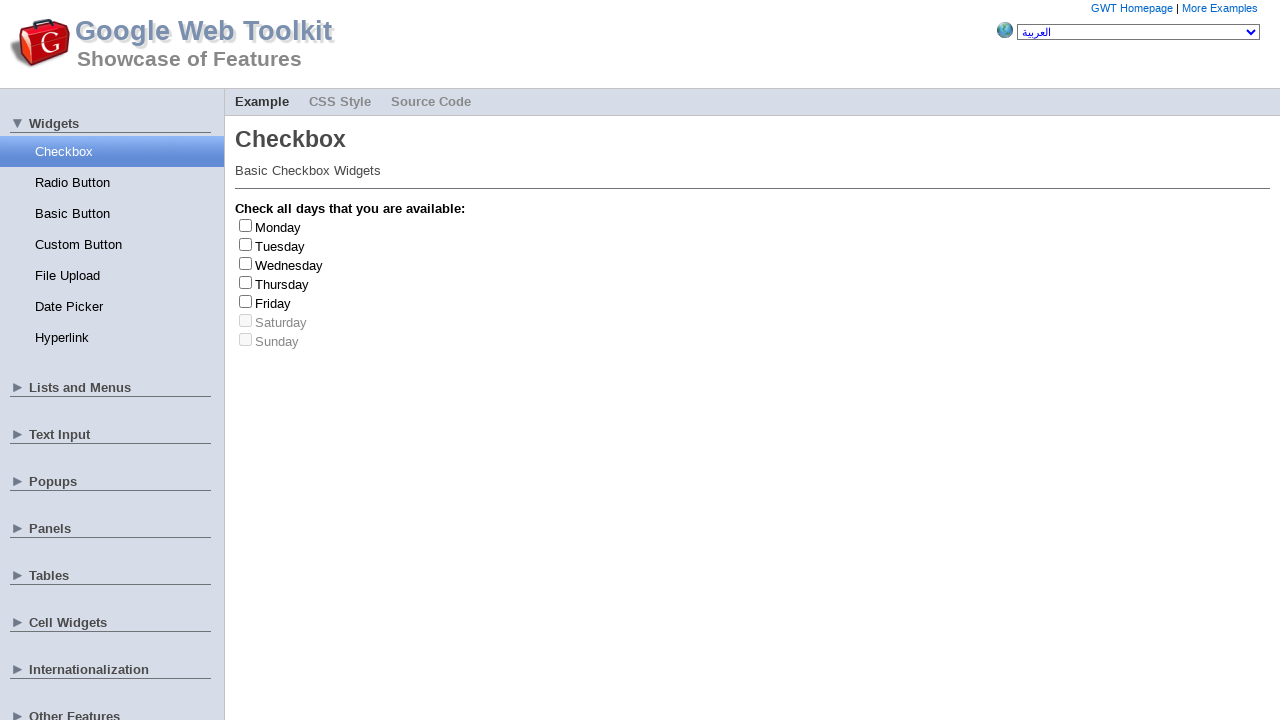

Verified Tuesday checkbox is initially unchecked
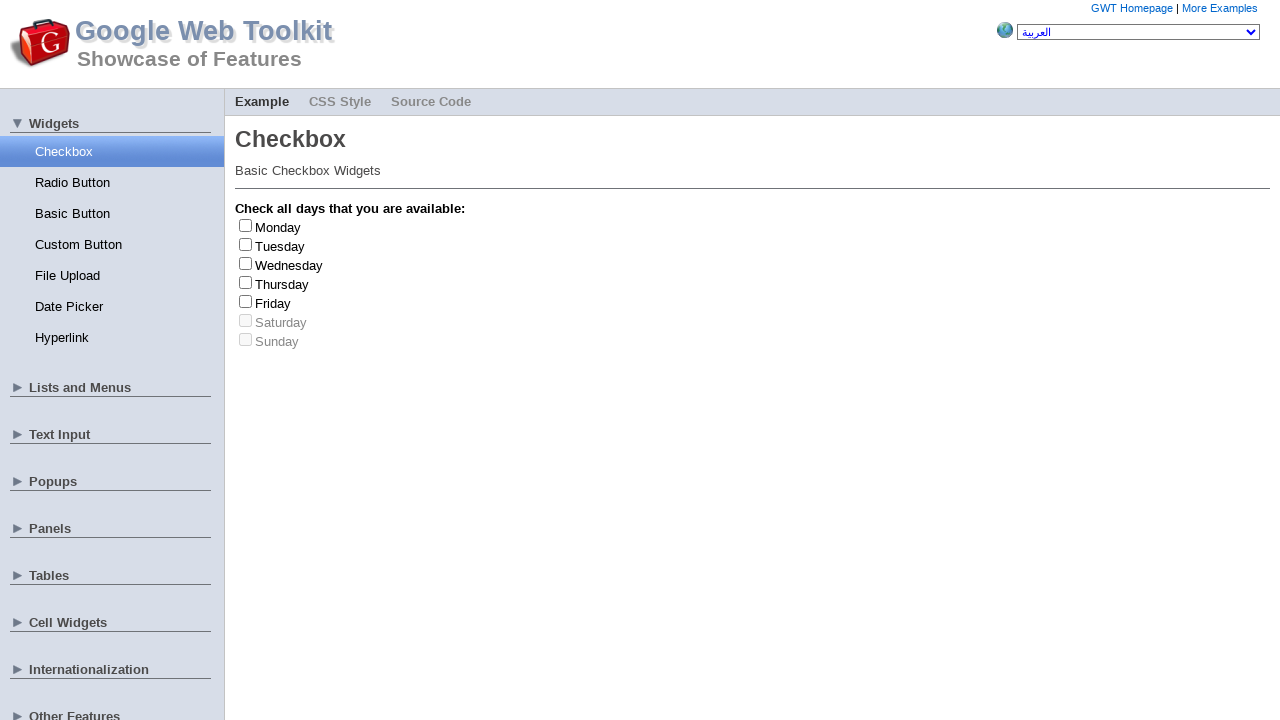

Clicked Tuesday checkbox to select it at (246, 244) on #gwt-debug-cwCheckBox-Tuesday-input
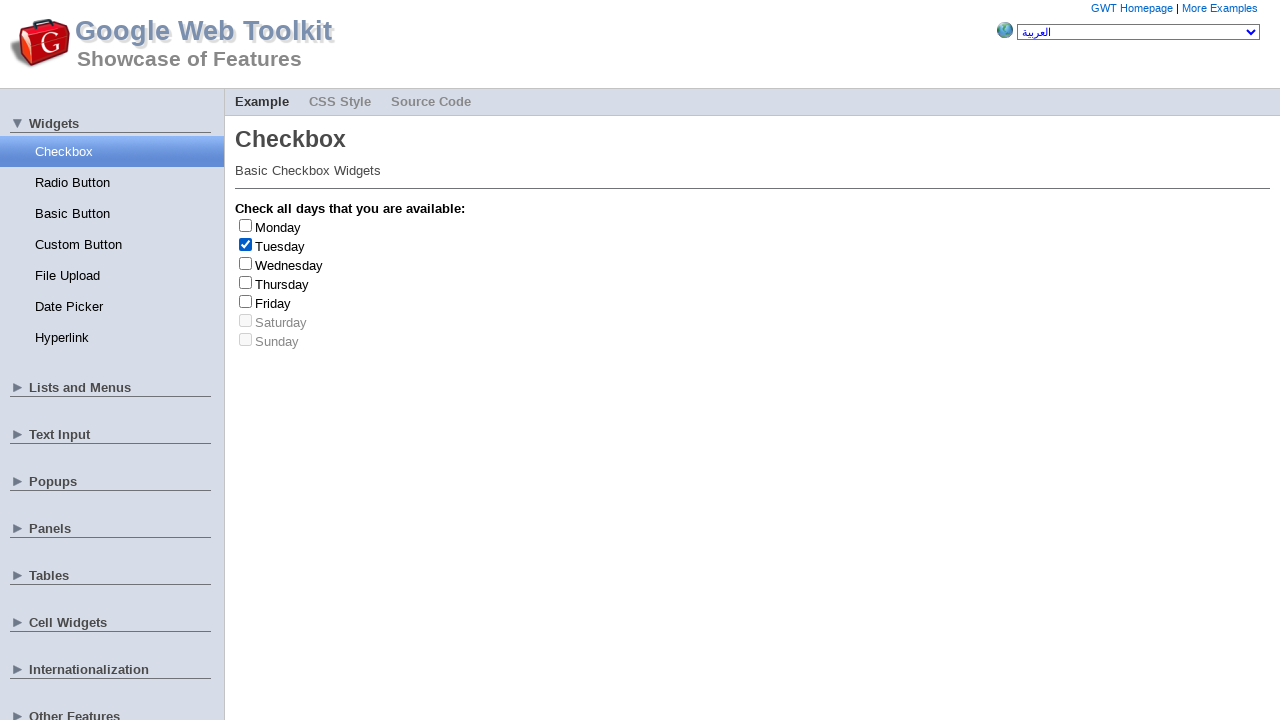

Verified Tuesday checkbox is now checked
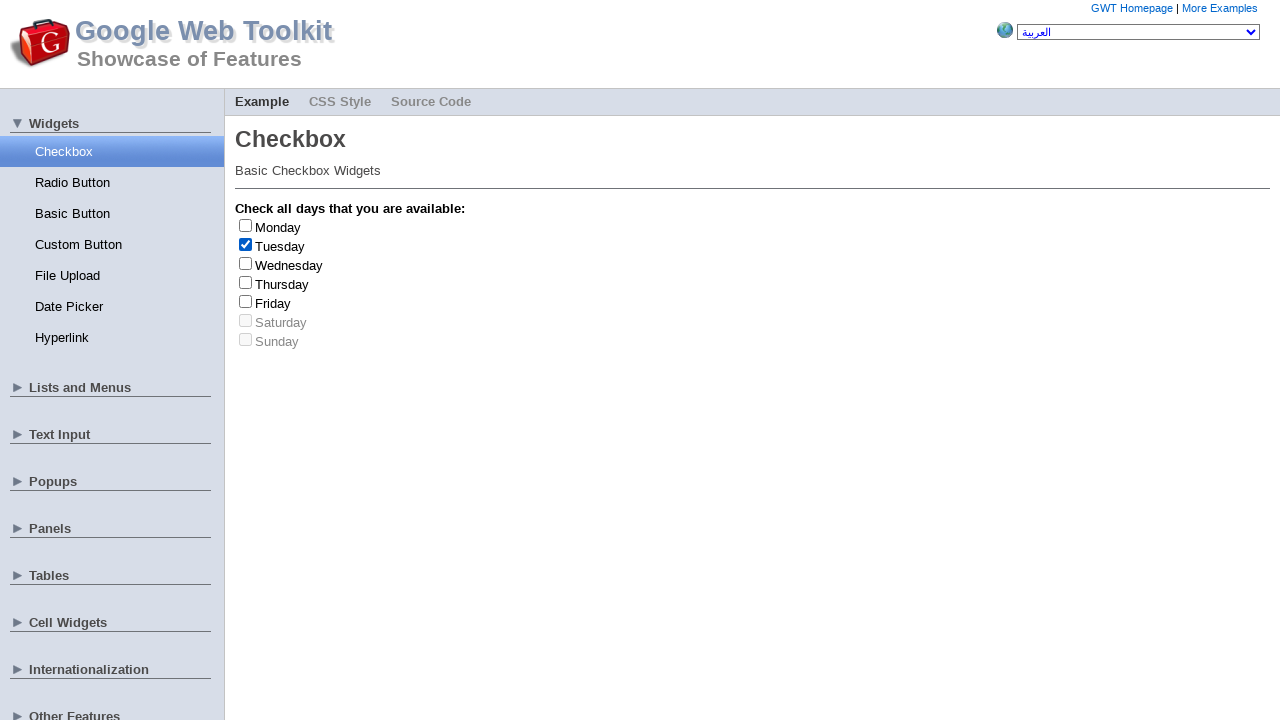

Located Saturday checkbox element
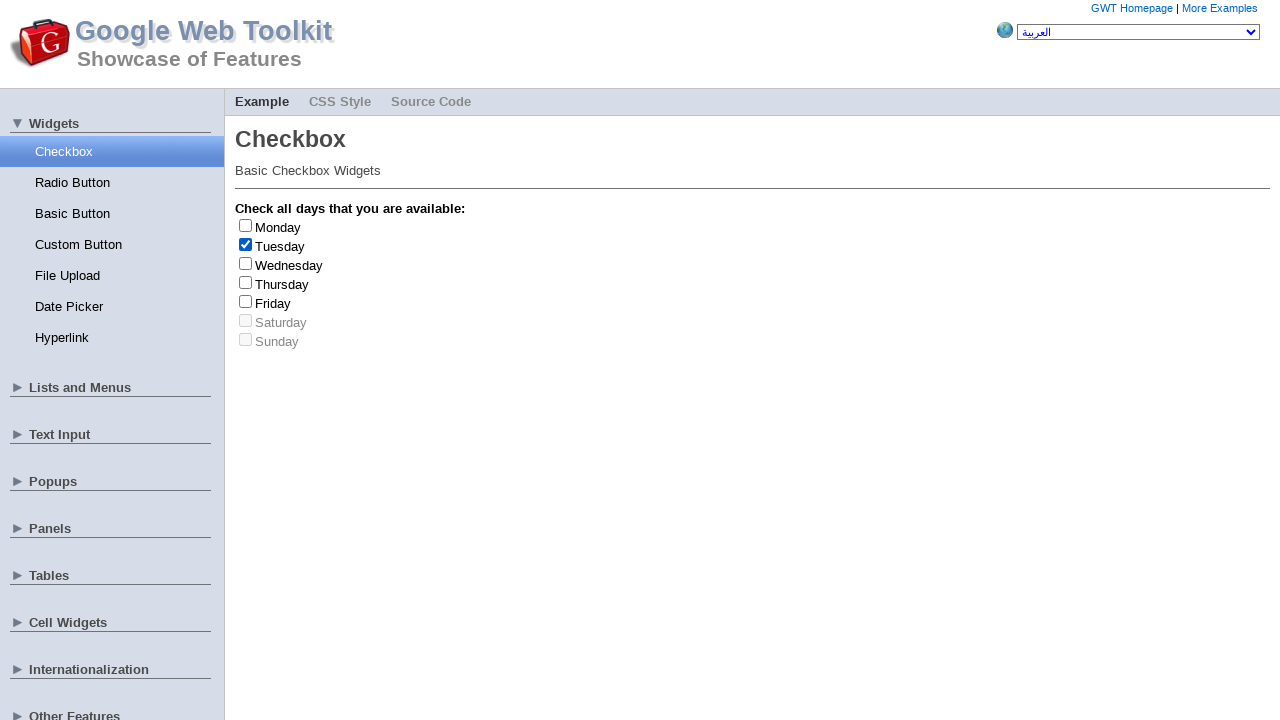

Verified Saturday checkbox is visible
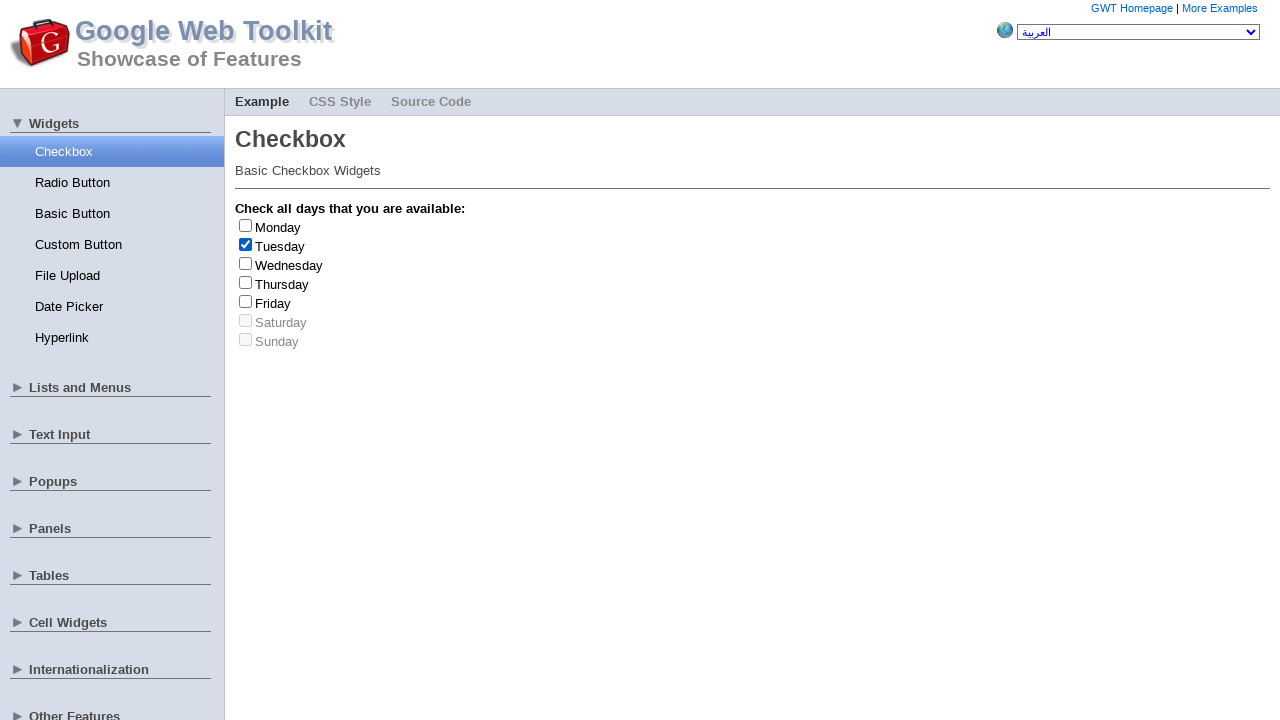

Verified Saturday checkbox is disabled
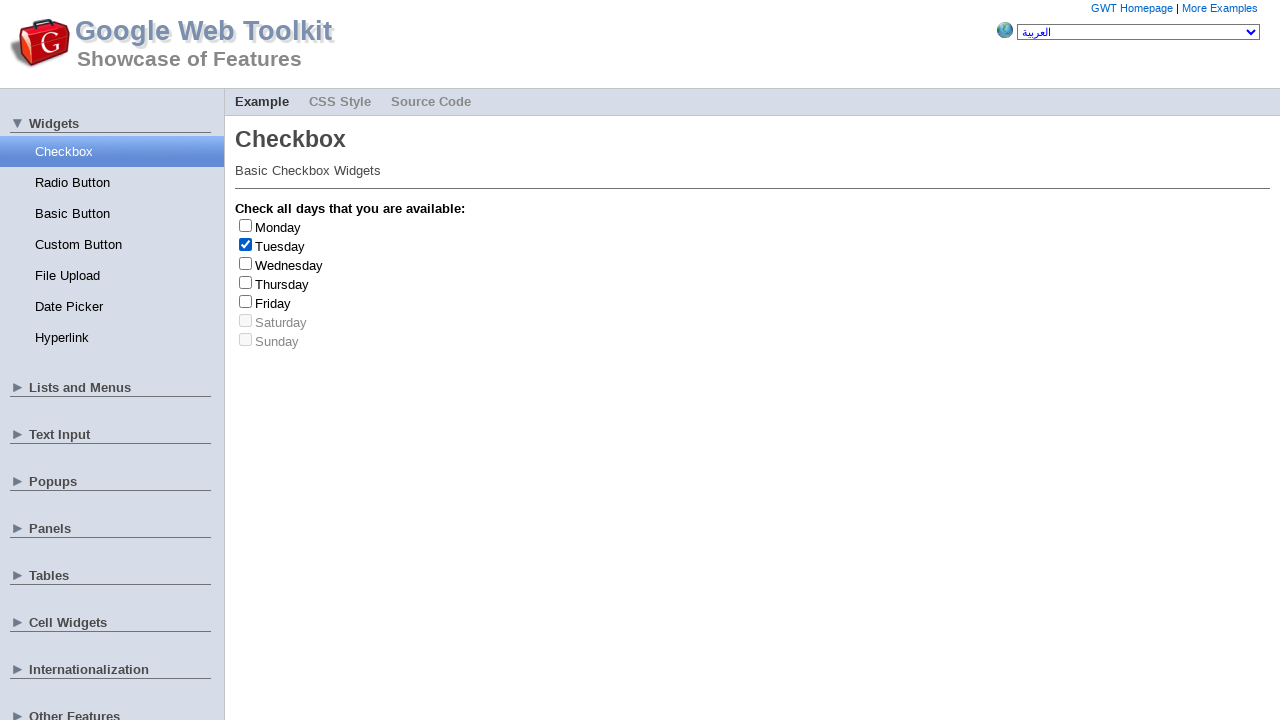

Verified Saturday checkbox is unchecked
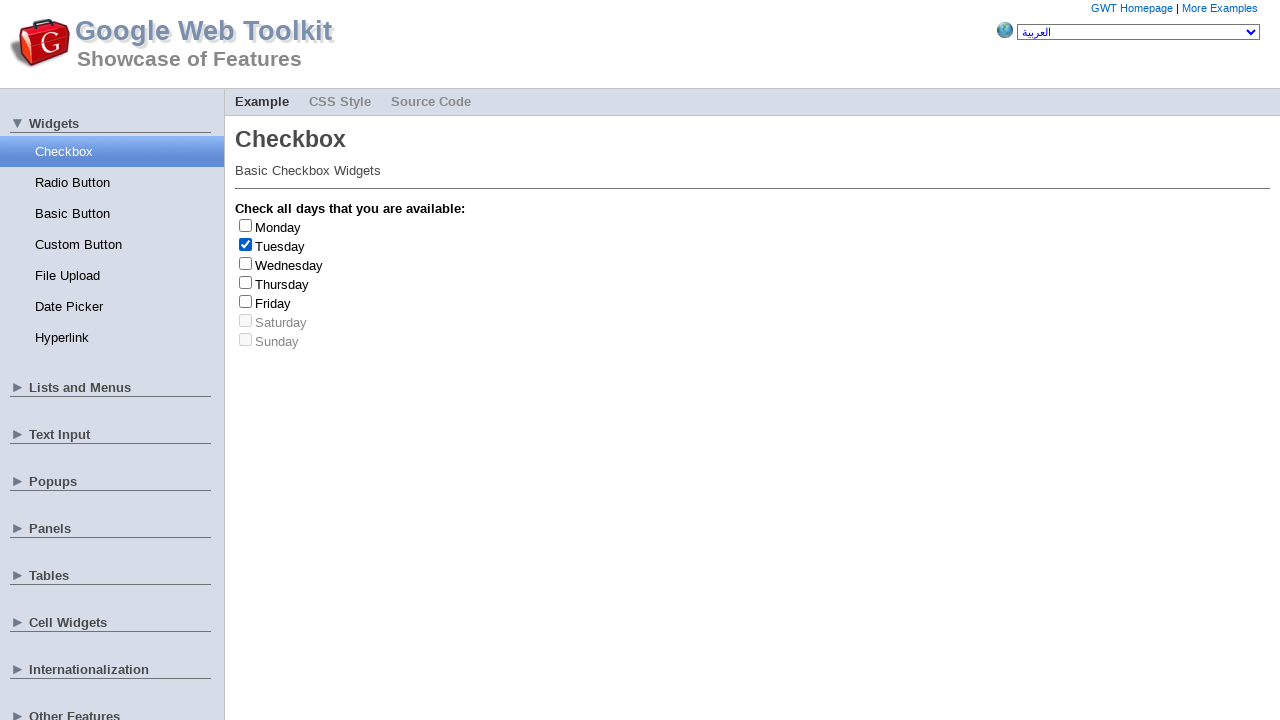

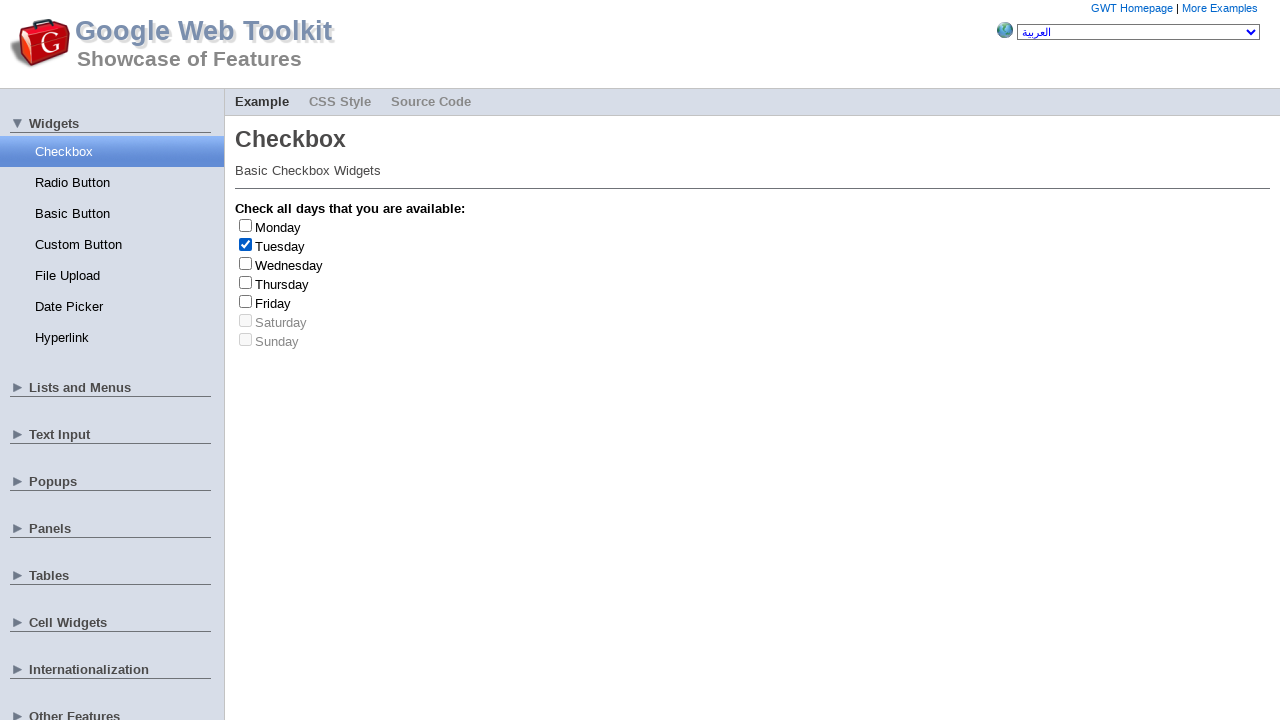